Tests custom dropdown selection functionality by clicking the dropdown, waiting for items to load, and selecting specific items (11 and 19) from the number menu

Starting URL: https://jqueryui.com/resources/demos/selectmenu/default.html

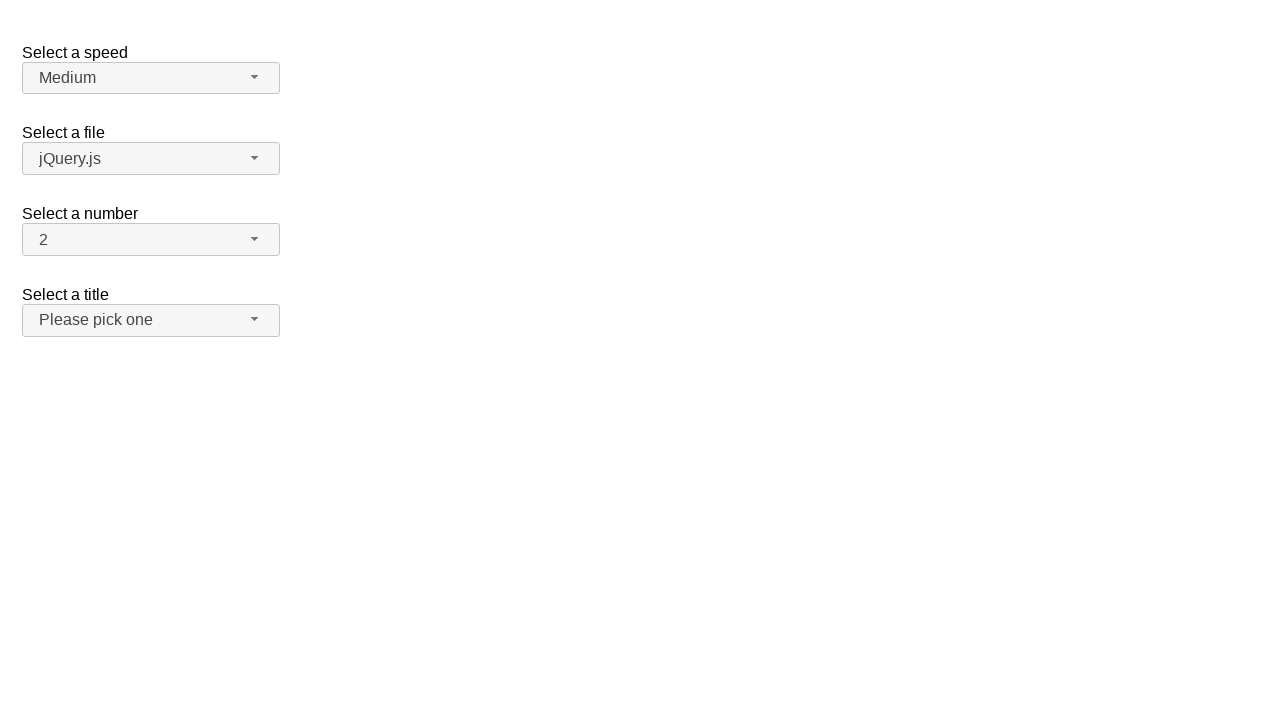

Clicked the number dropdown button to open menu at (151, 240) on span#number-button
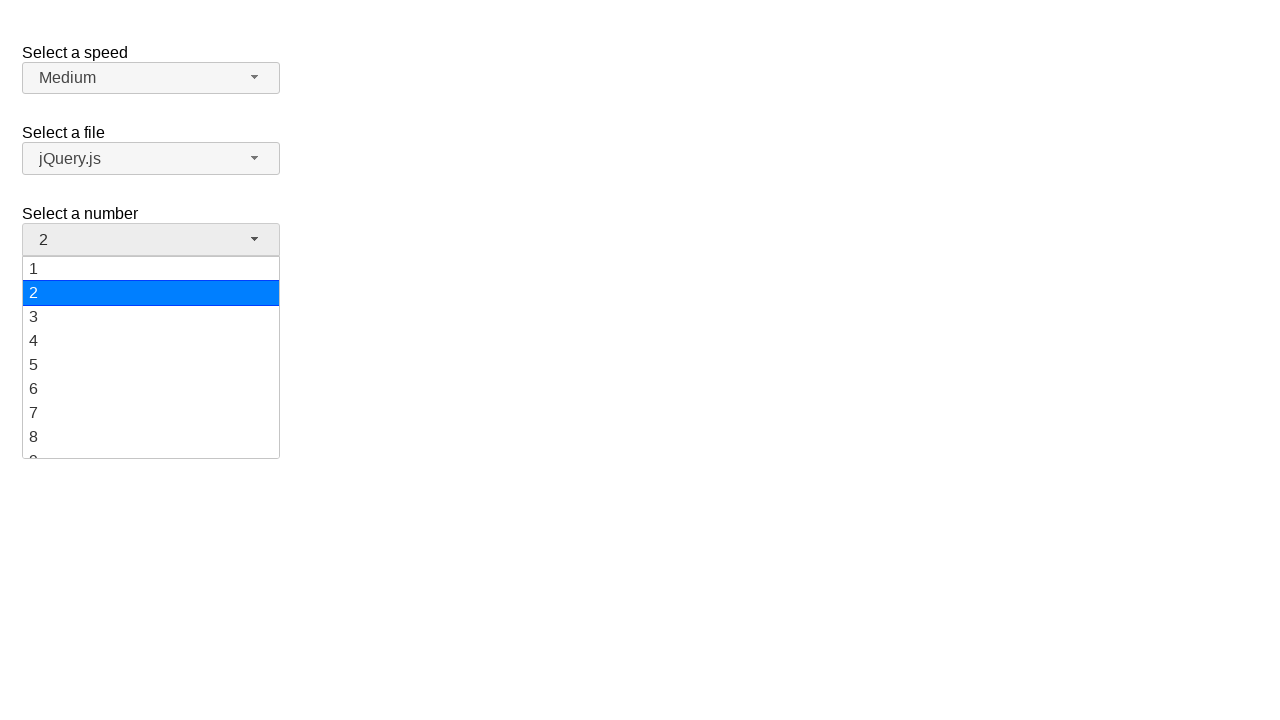

Waited for dropdown menu items to load
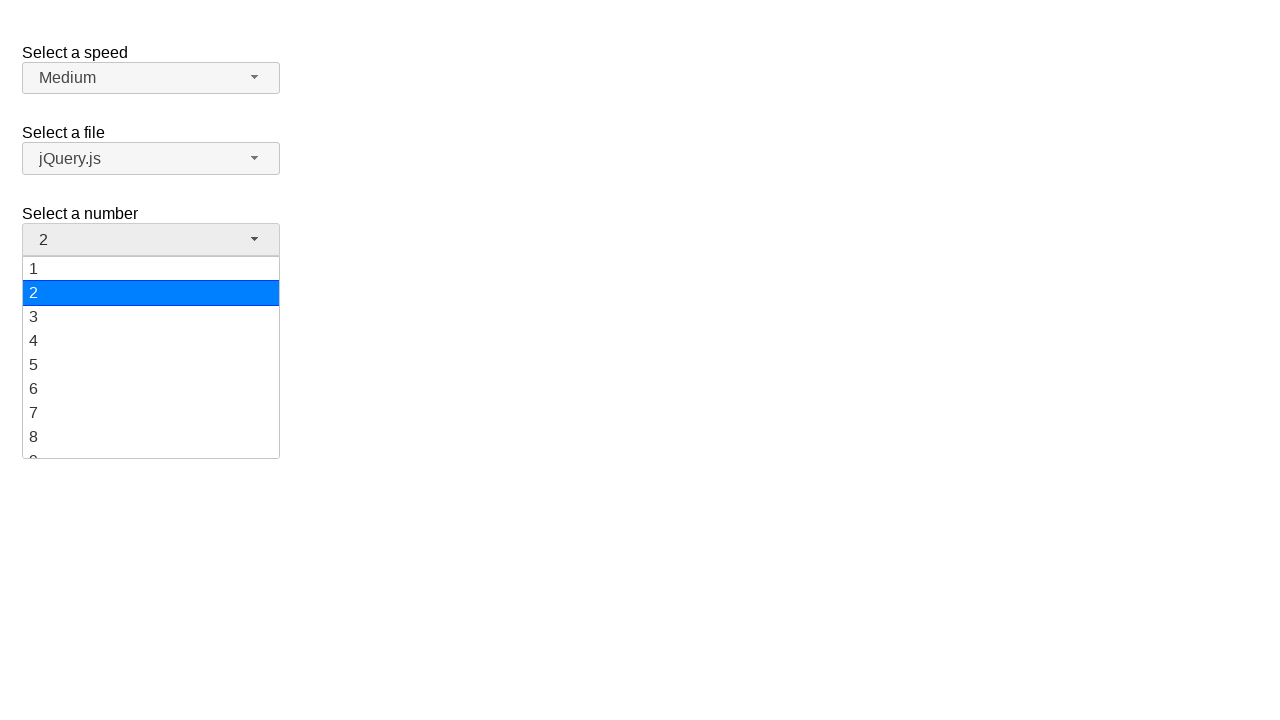

Retrieved all dropdown menu items
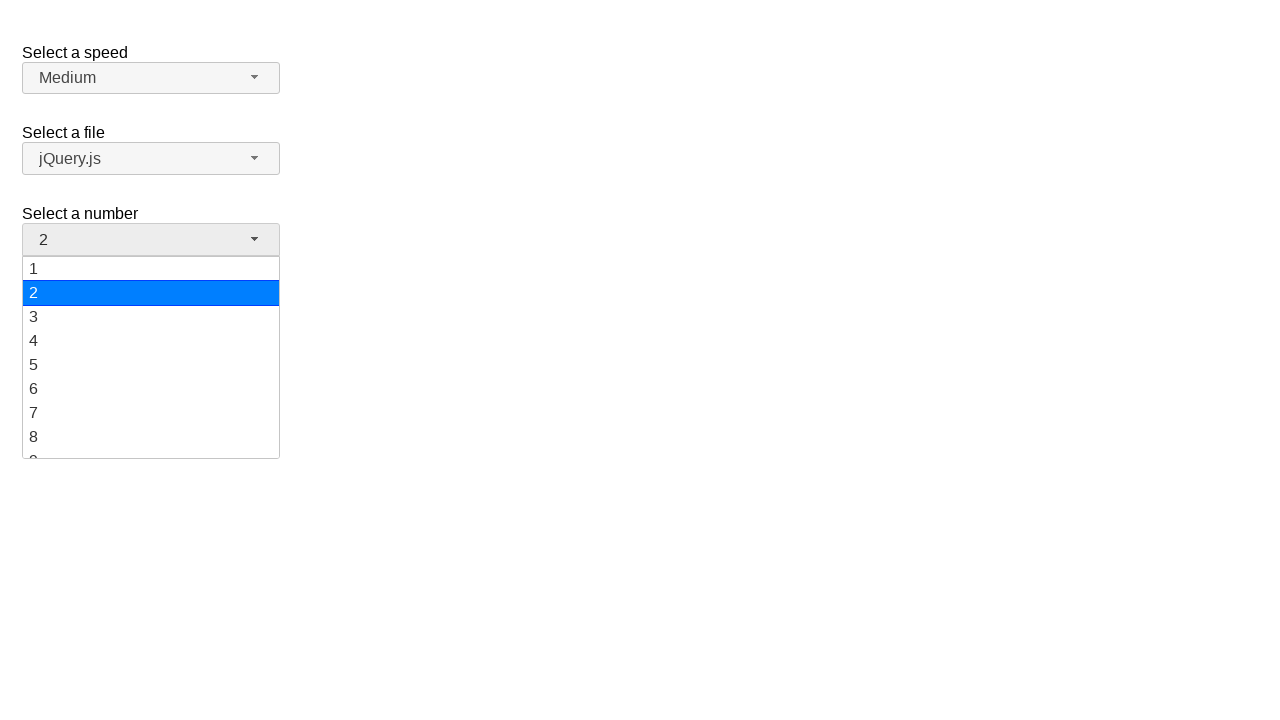

Scrolled item 11 into view
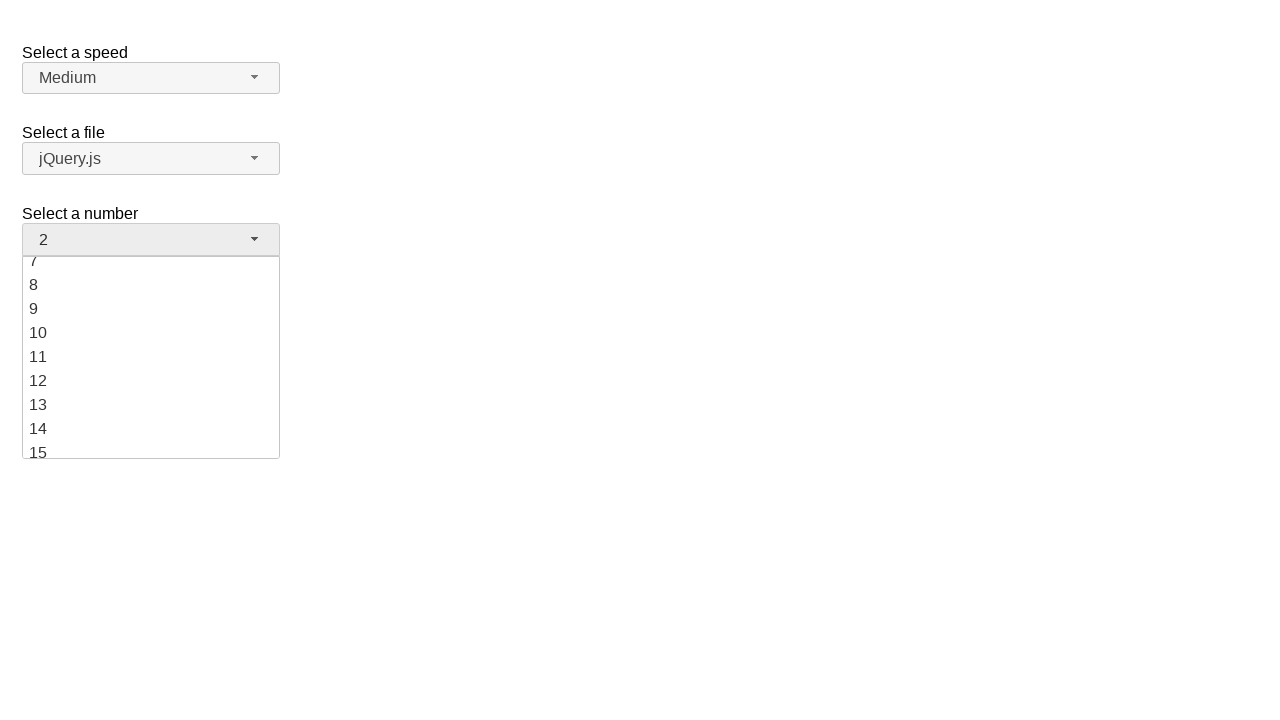

Clicked on item 11 in the dropdown menu at (151, 357) on ul#number-menu>li>div >> nth=10
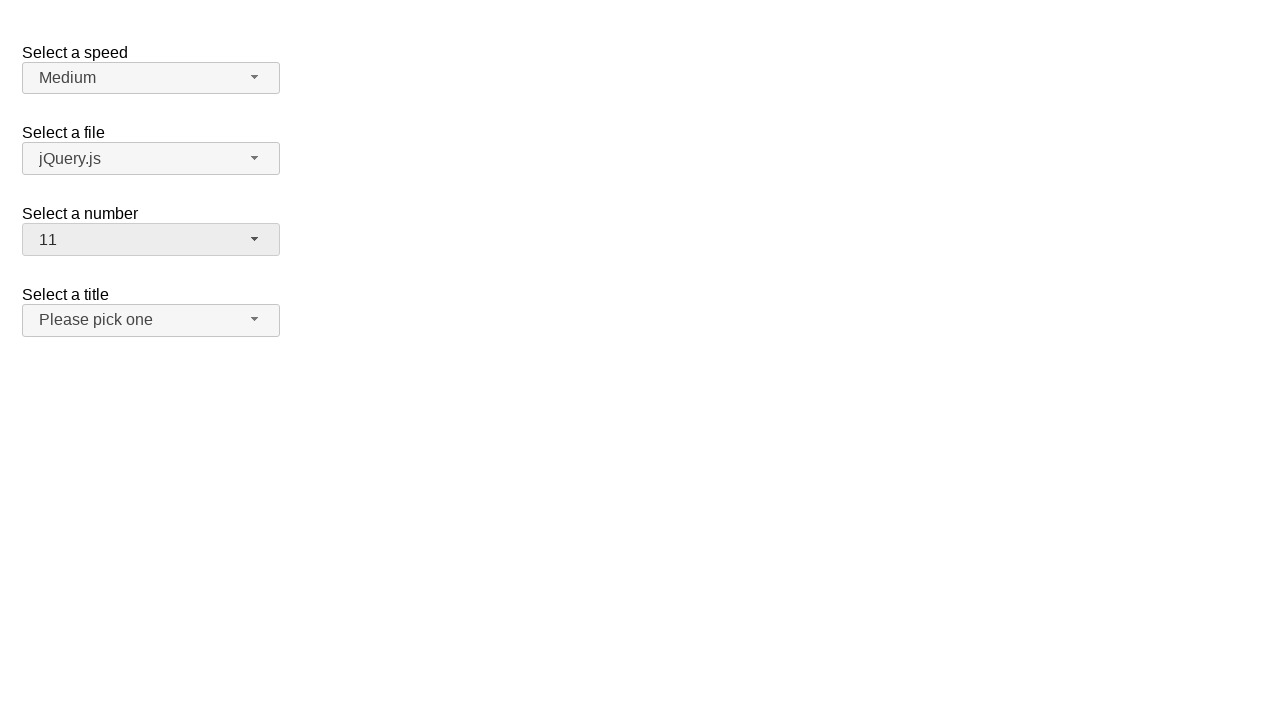

Verified that item 11 was selected
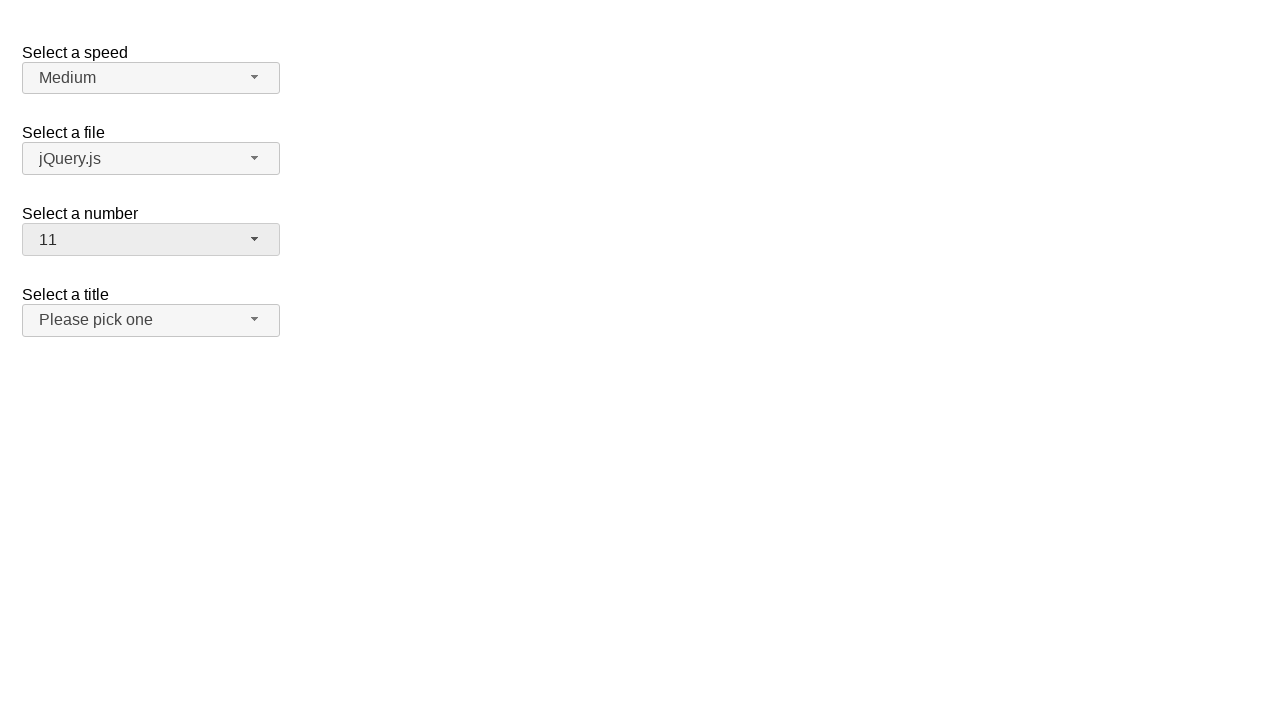

Clicked the number dropdown button to open menu again at (151, 240) on span#number-button
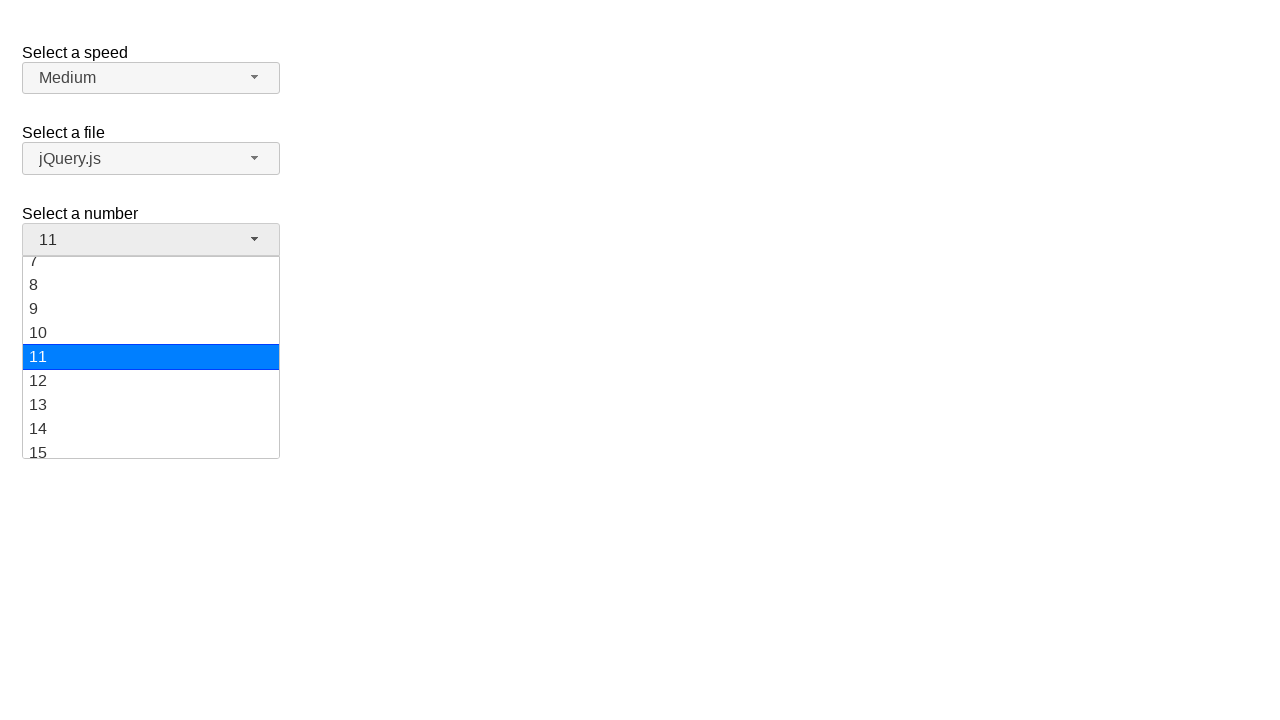

Waited for dropdown menu items to load again
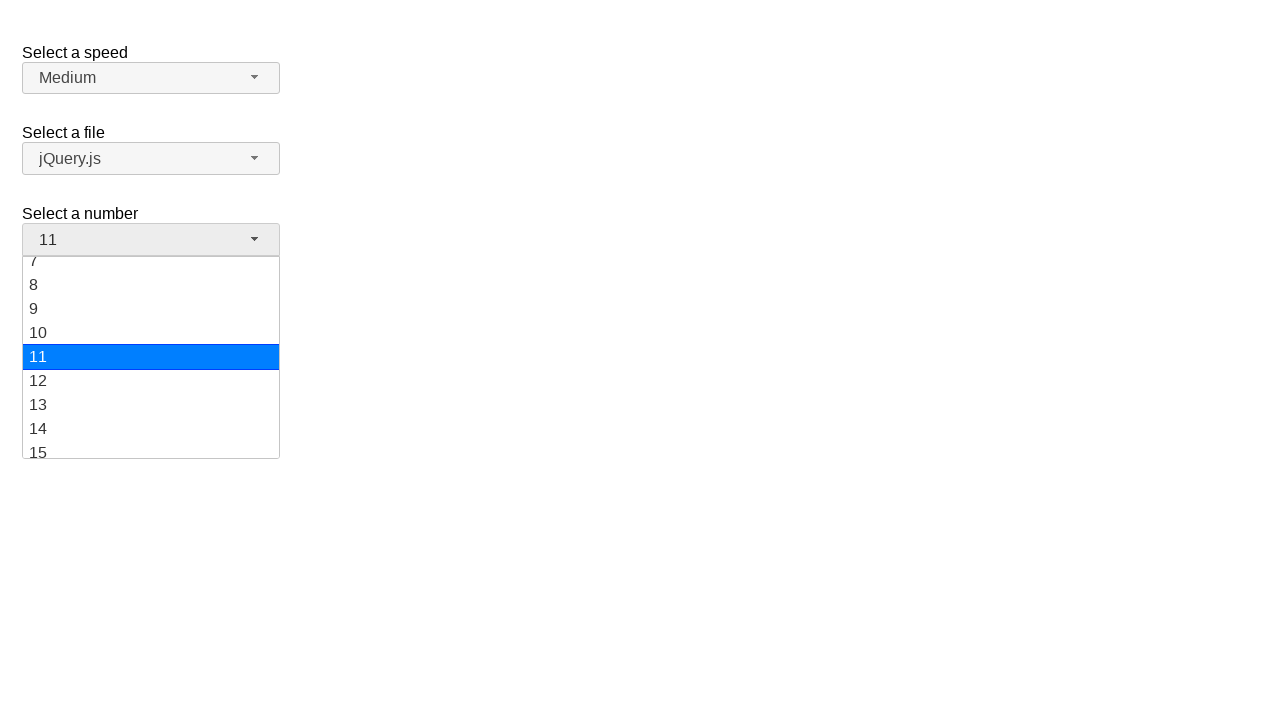

Retrieved all dropdown menu items for second selection
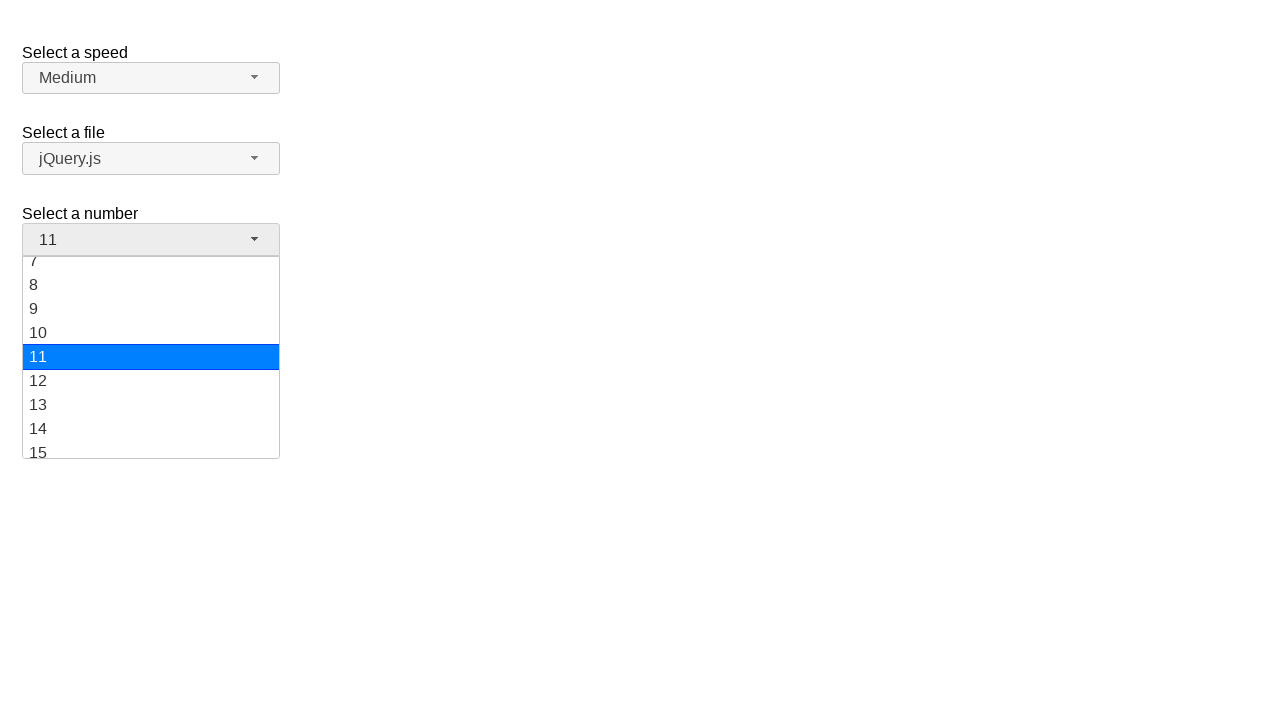

Scrolled item 19 into view
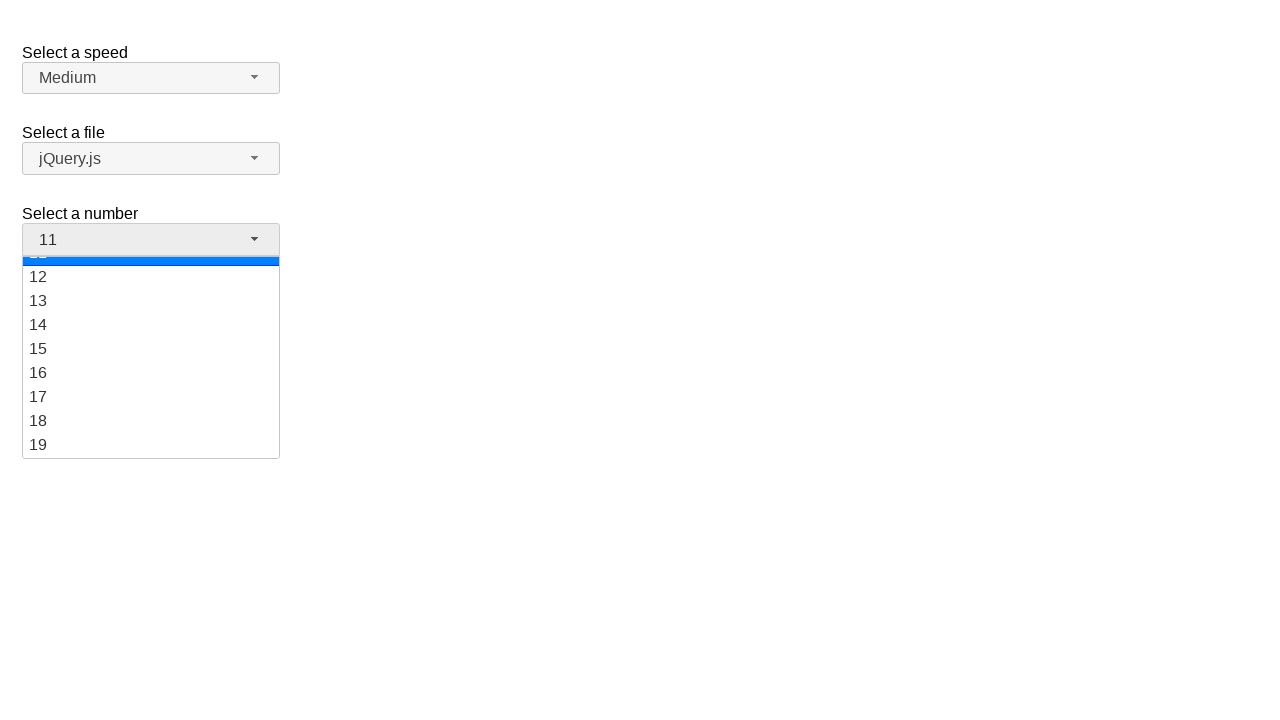

Clicked on item 19 in the dropdown menu at (151, 445) on ul#number-menu>li>div >> nth=18
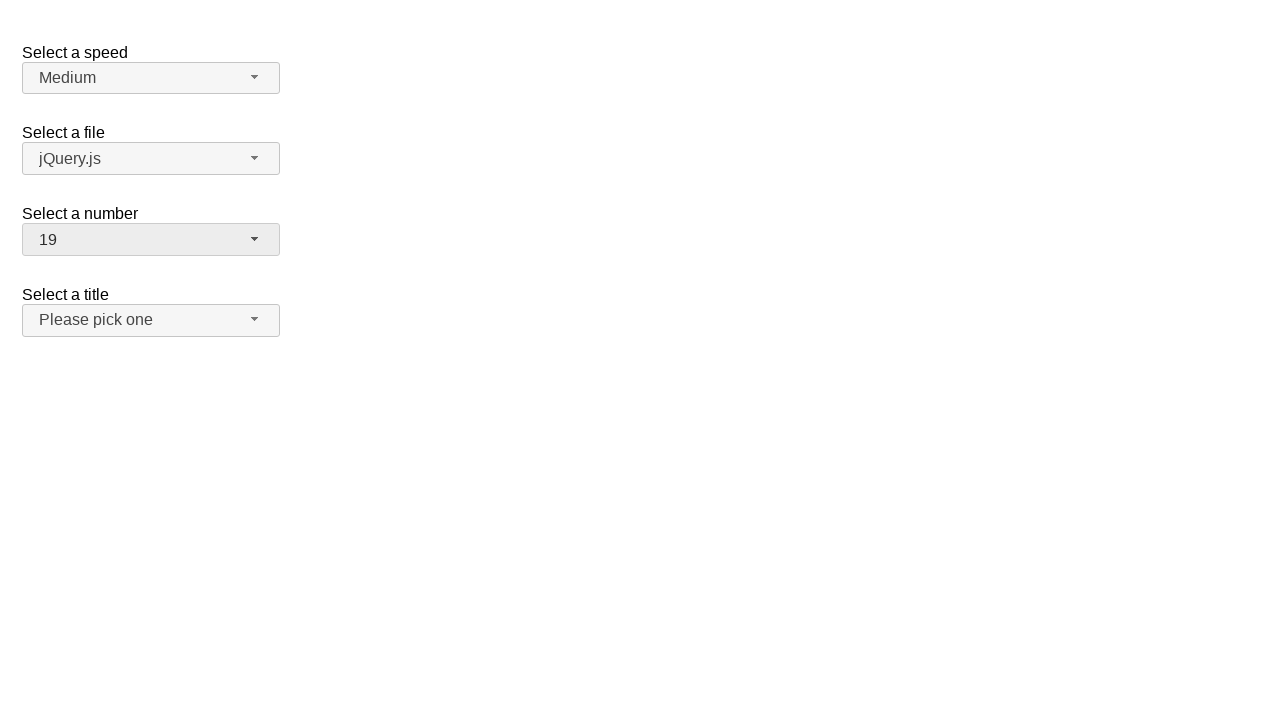

Verified that item 19 was selected
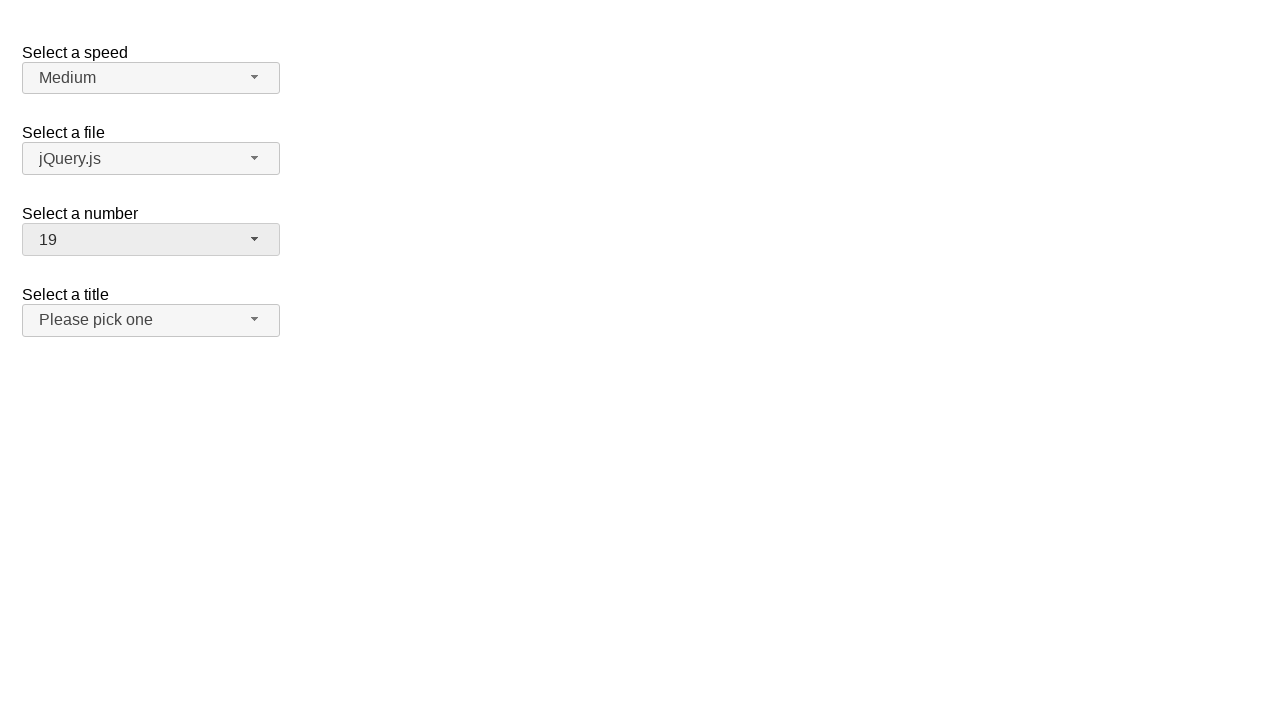

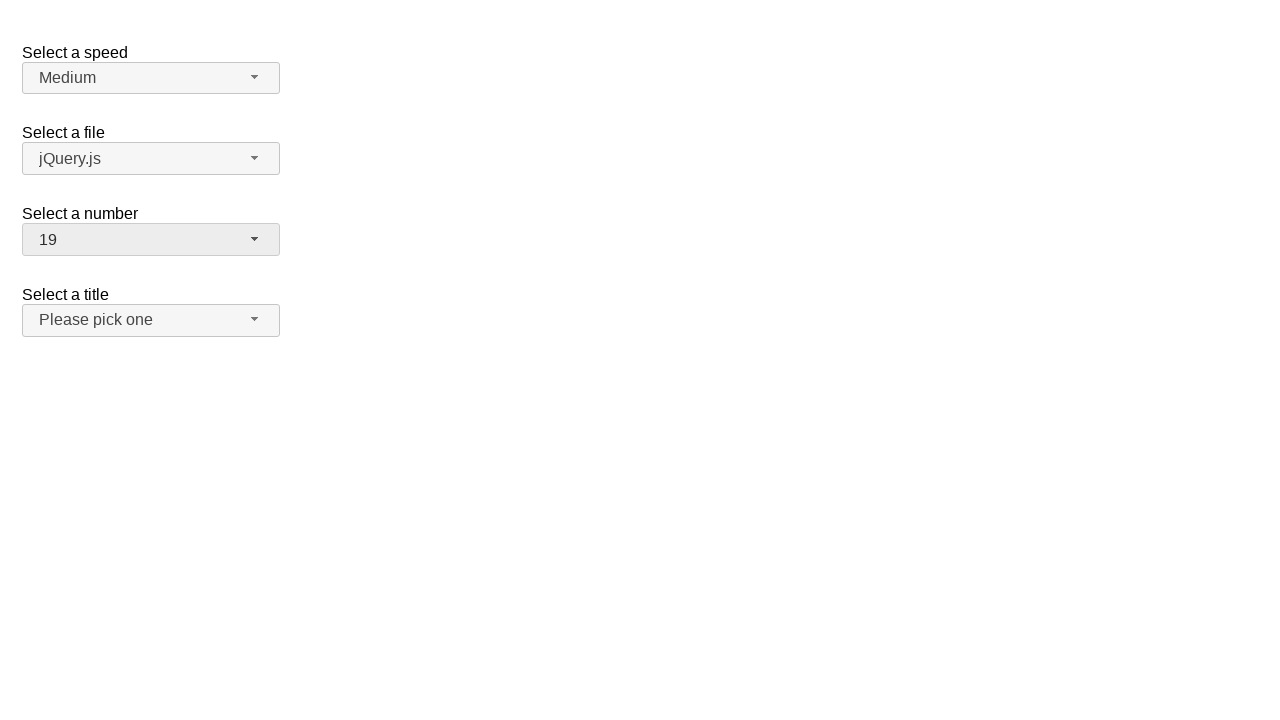